Navigates to a simple form page and clicks the submit button with error handling

Starting URL: http://suninjuly.github.io/simple_form_find_task.html

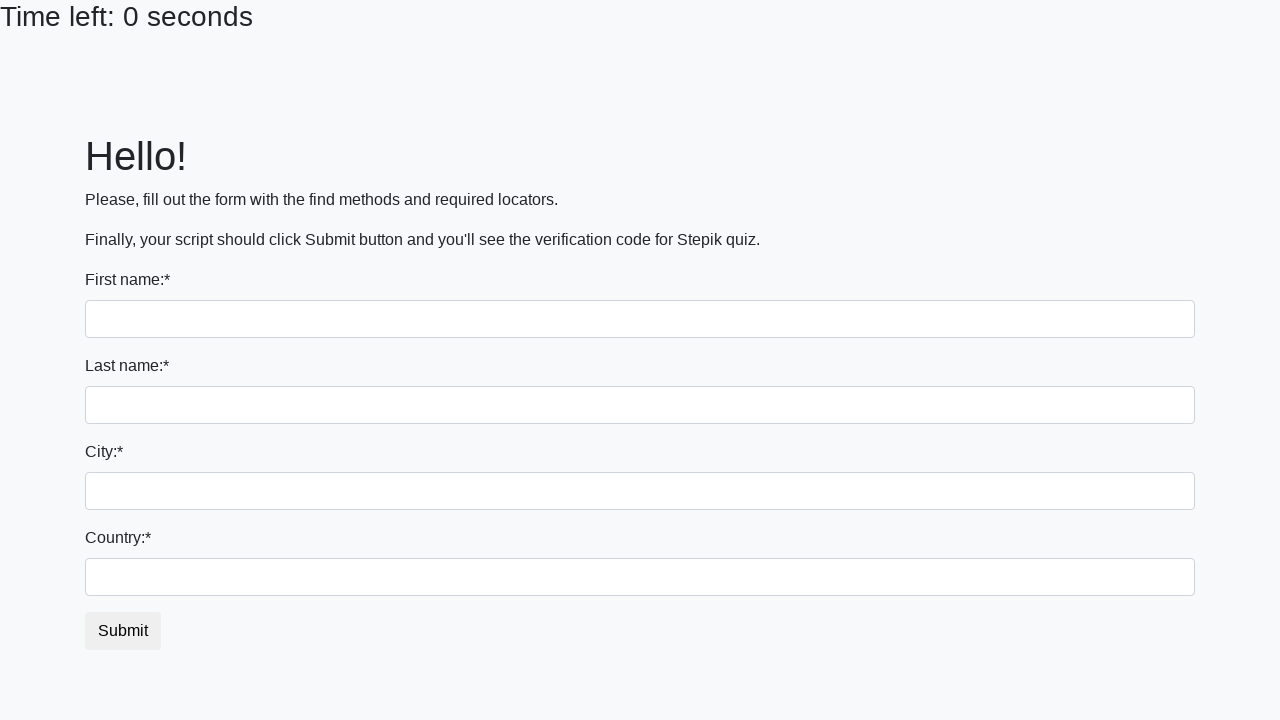

Navigated to simple form page
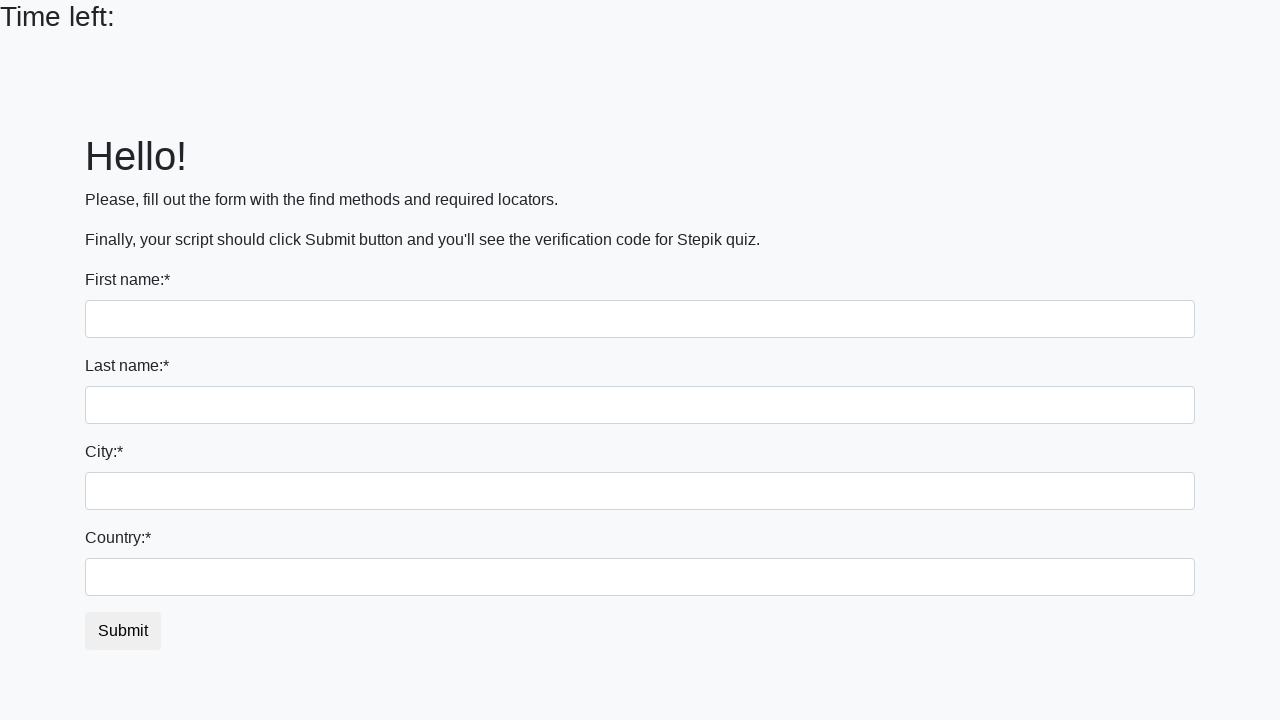

Clicked the submit button at (123, 631) on #submit_button
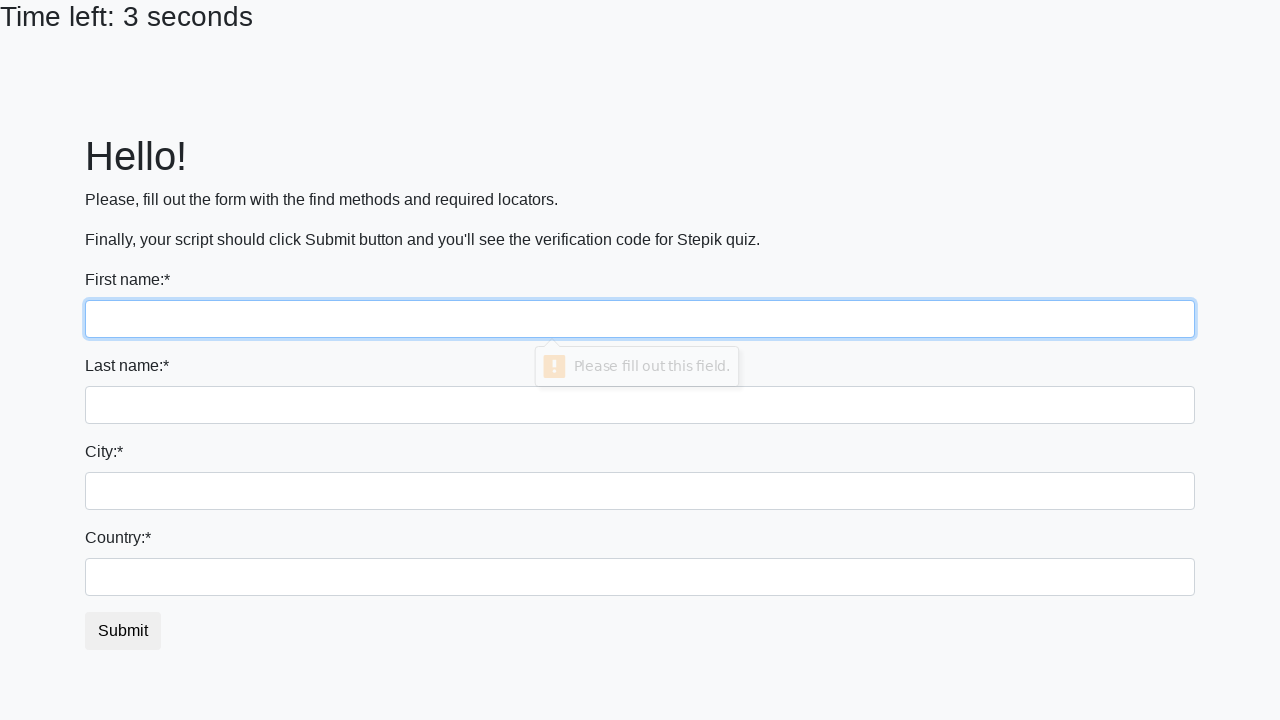

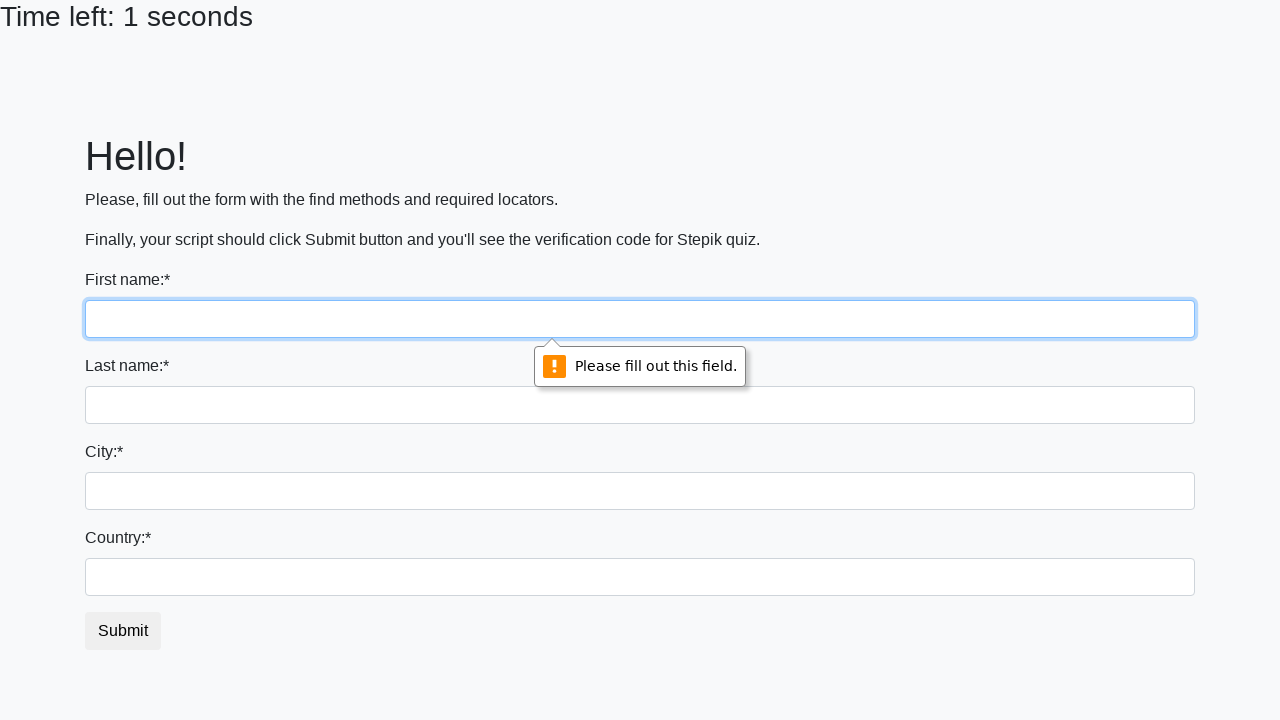